Navigates to SauceLabs' public test page (guinea pig page) and verifies the page title is correct.

Starting URL: https://saucelabs.com/test/guinea-pig

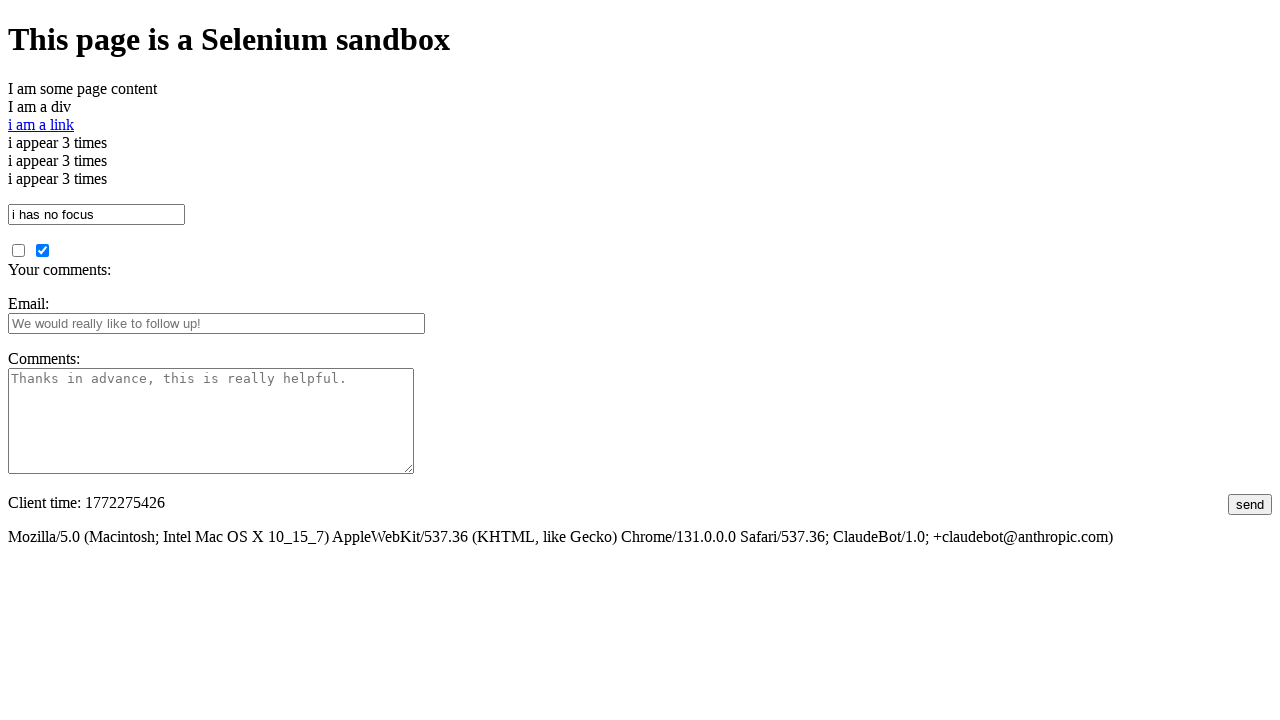

Navigated to SauceLabs guinea pig test page
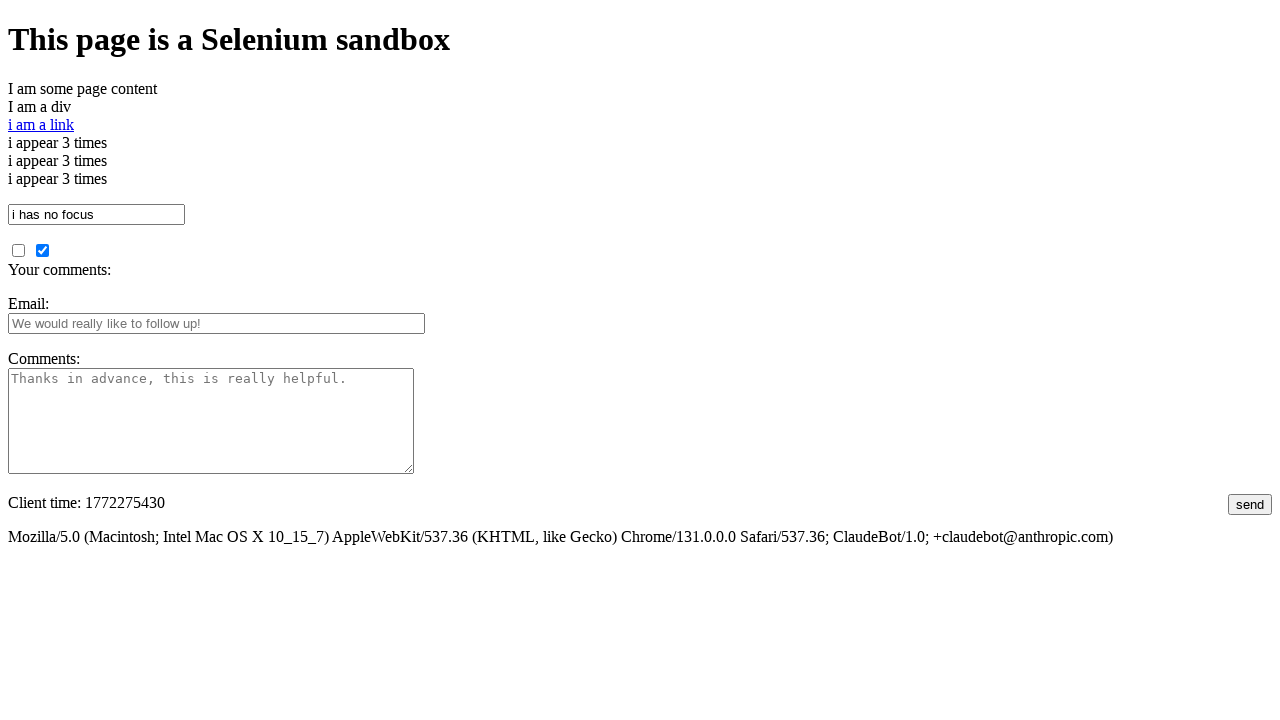

Verified page title is 'I am a page title - Sauce Labs'
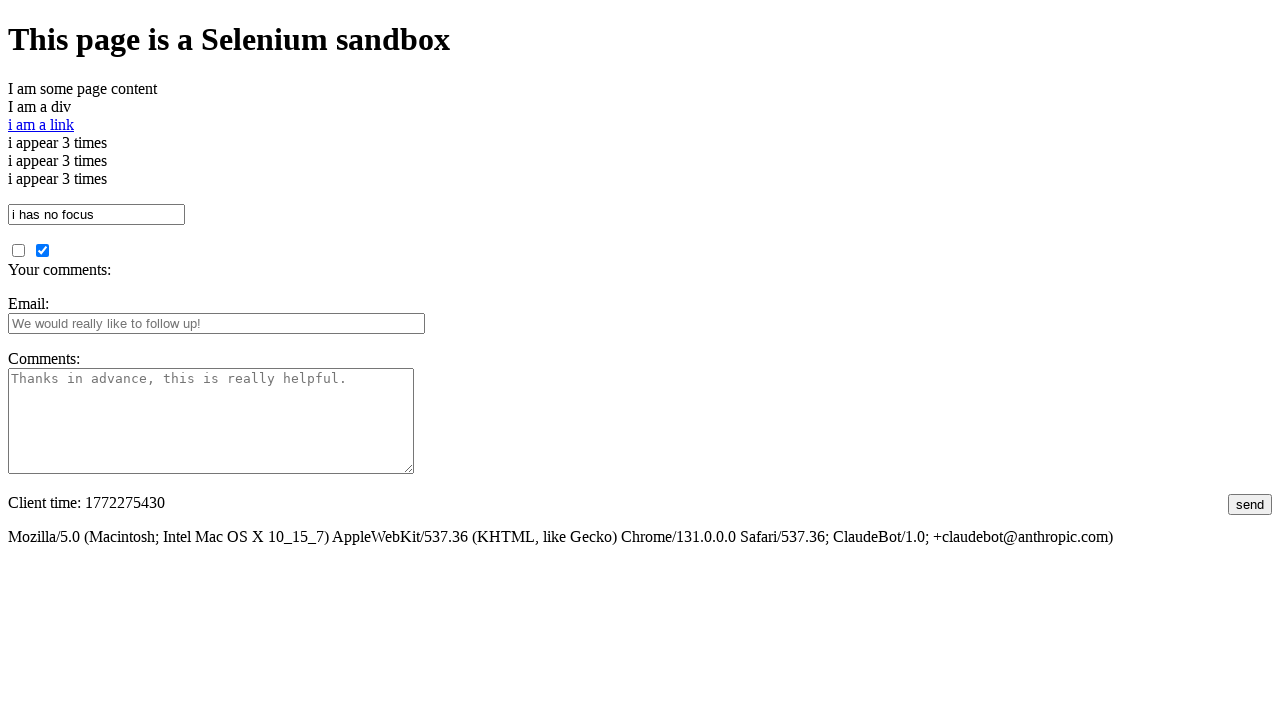

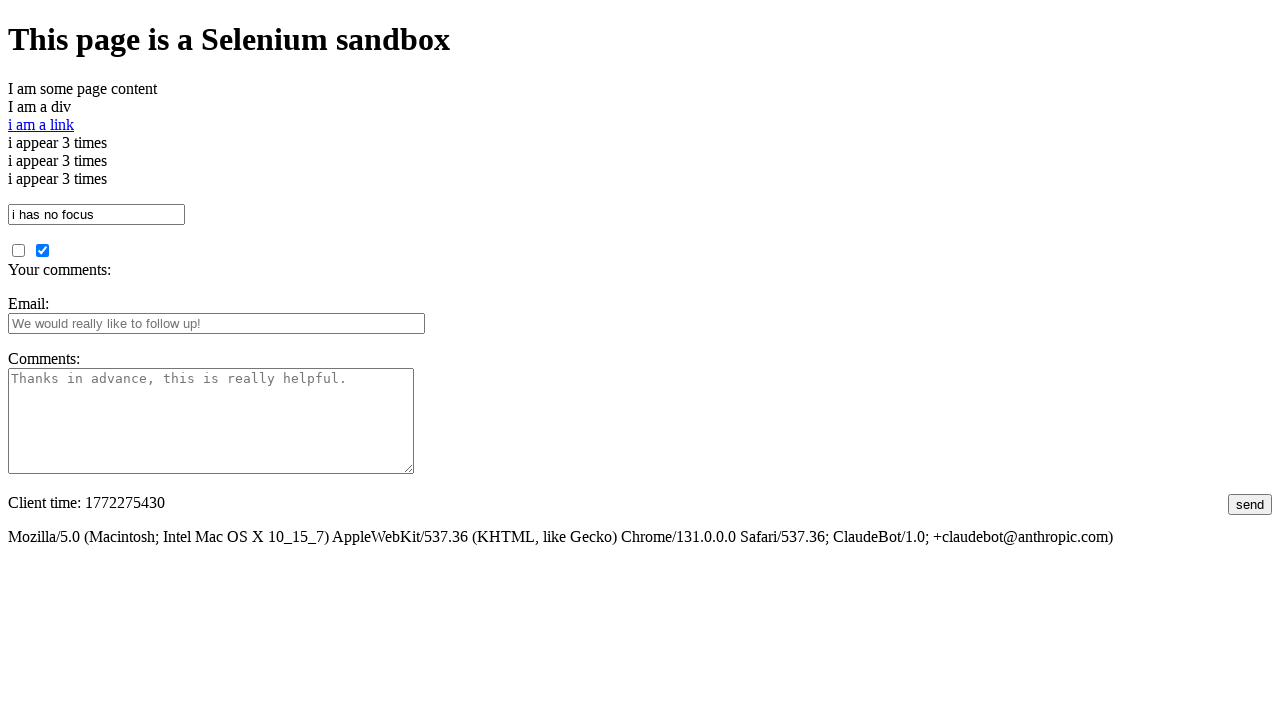